Tests dynamic loading functionality by clicking a Start button and verifying that "Hello World!" text appears after the loading completes

Starting URL: https://the-internet.herokuapp.com/dynamic_loading/1

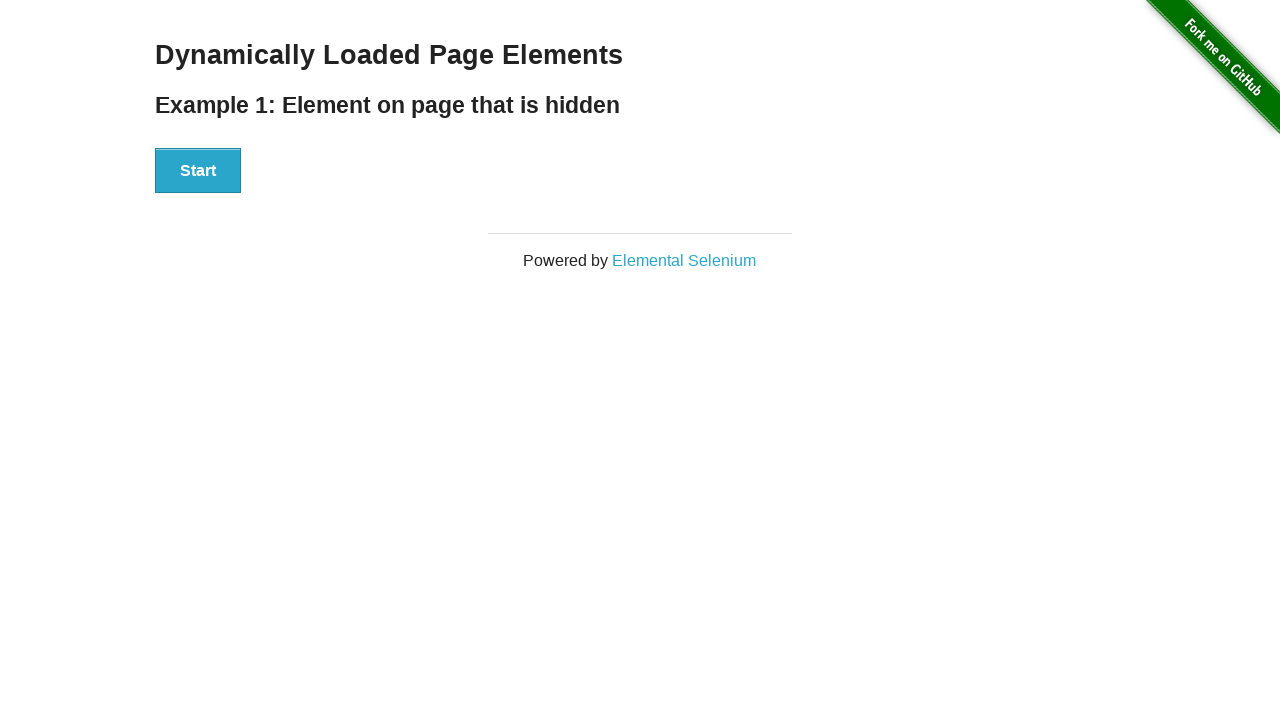

Clicked Start button to trigger dynamic loading at (198, 171) on xpath=//div[@id='start']//button
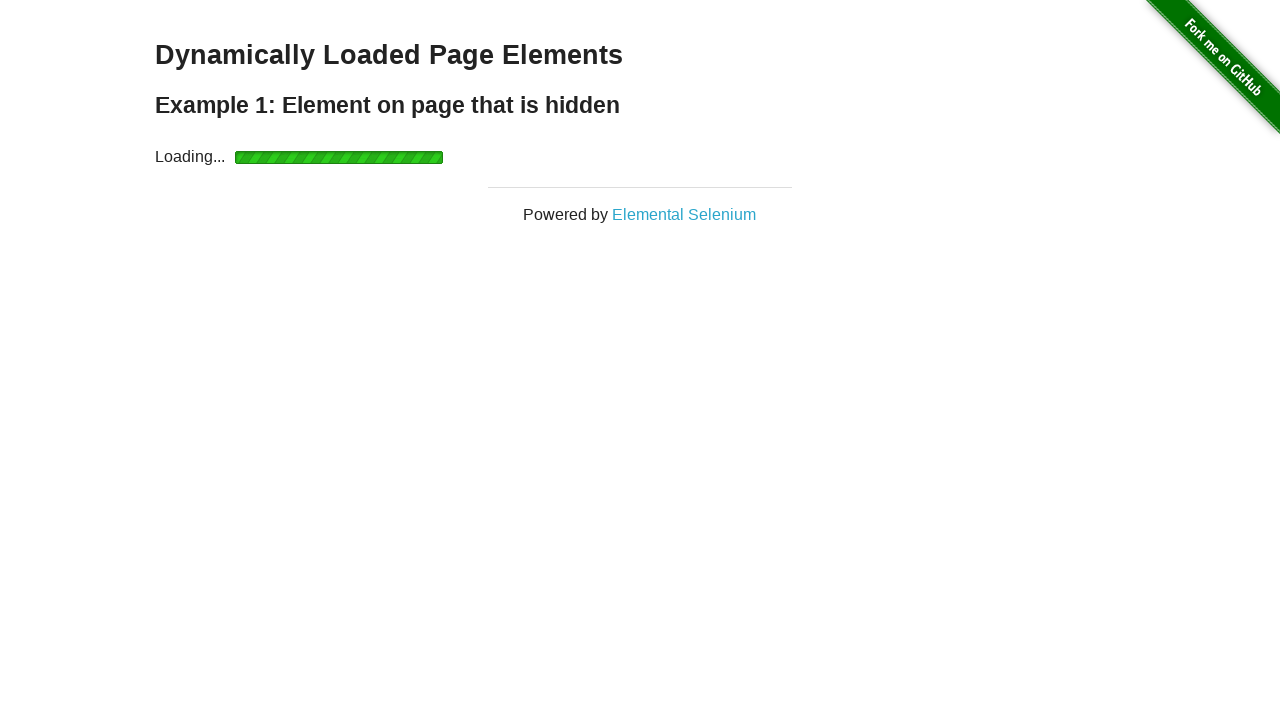

Waited for Hello World element to become visible after loading completes
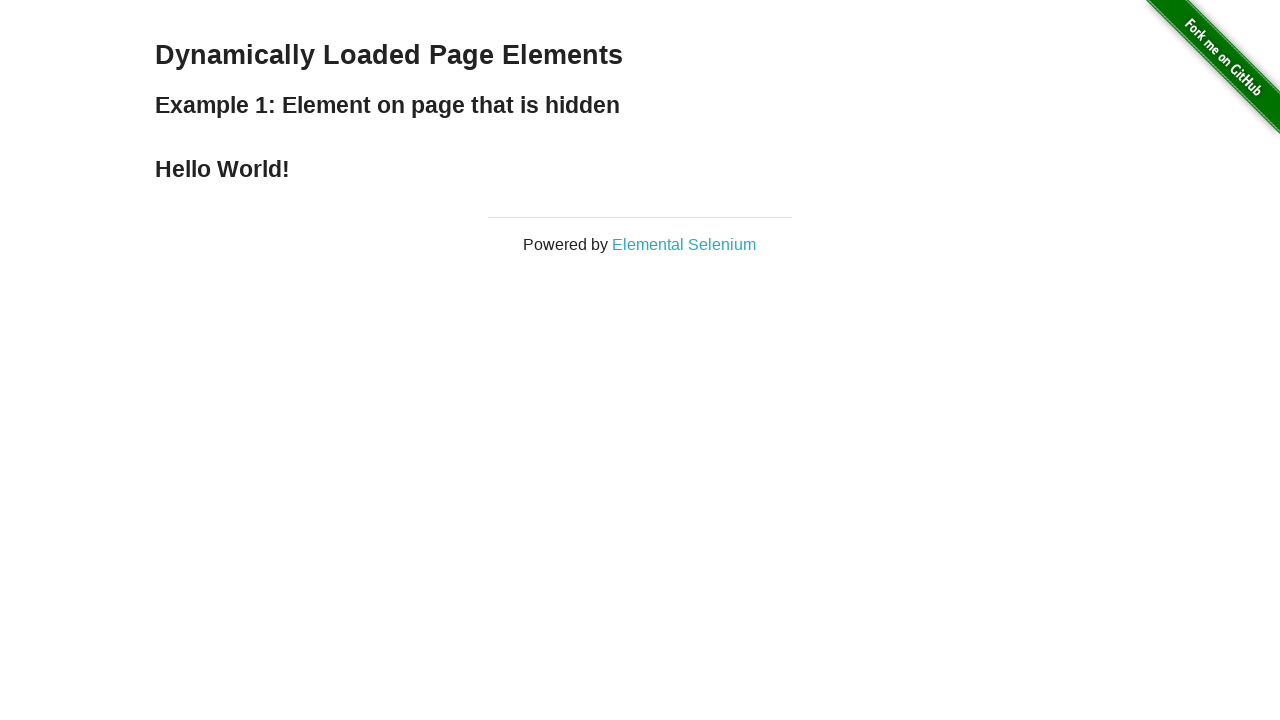

Verified that Hello World! text is displayed correctly
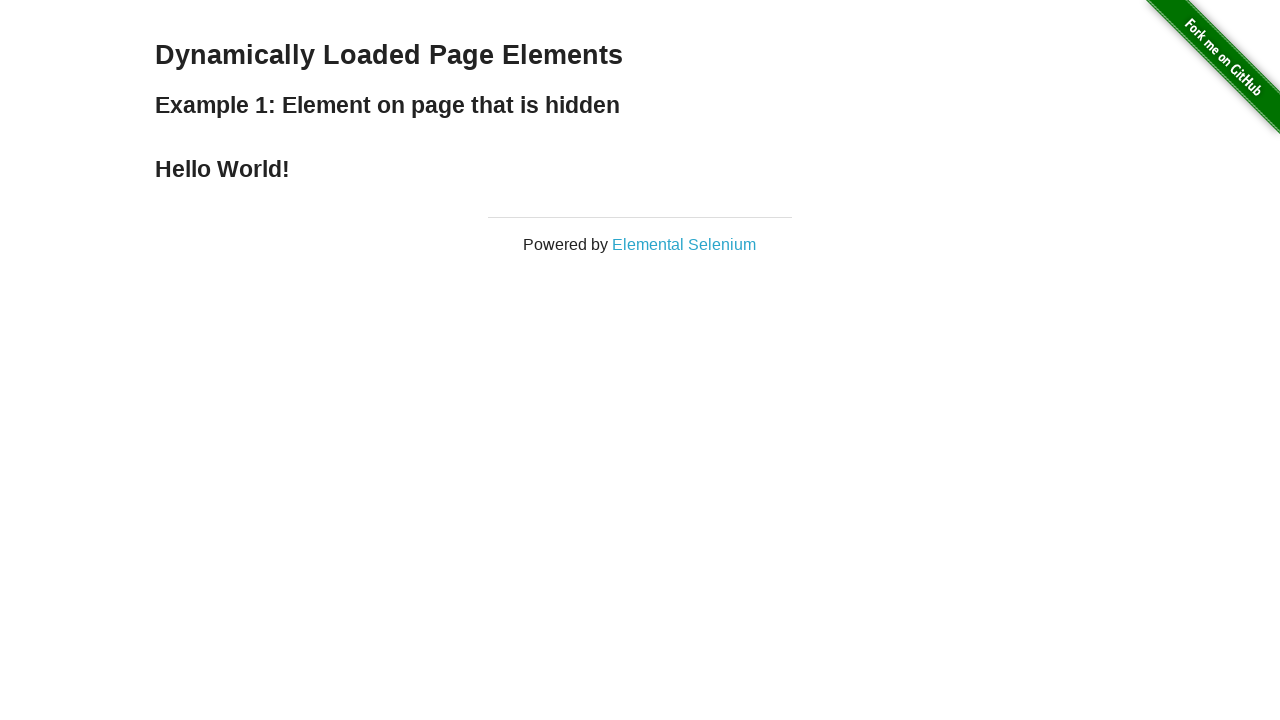

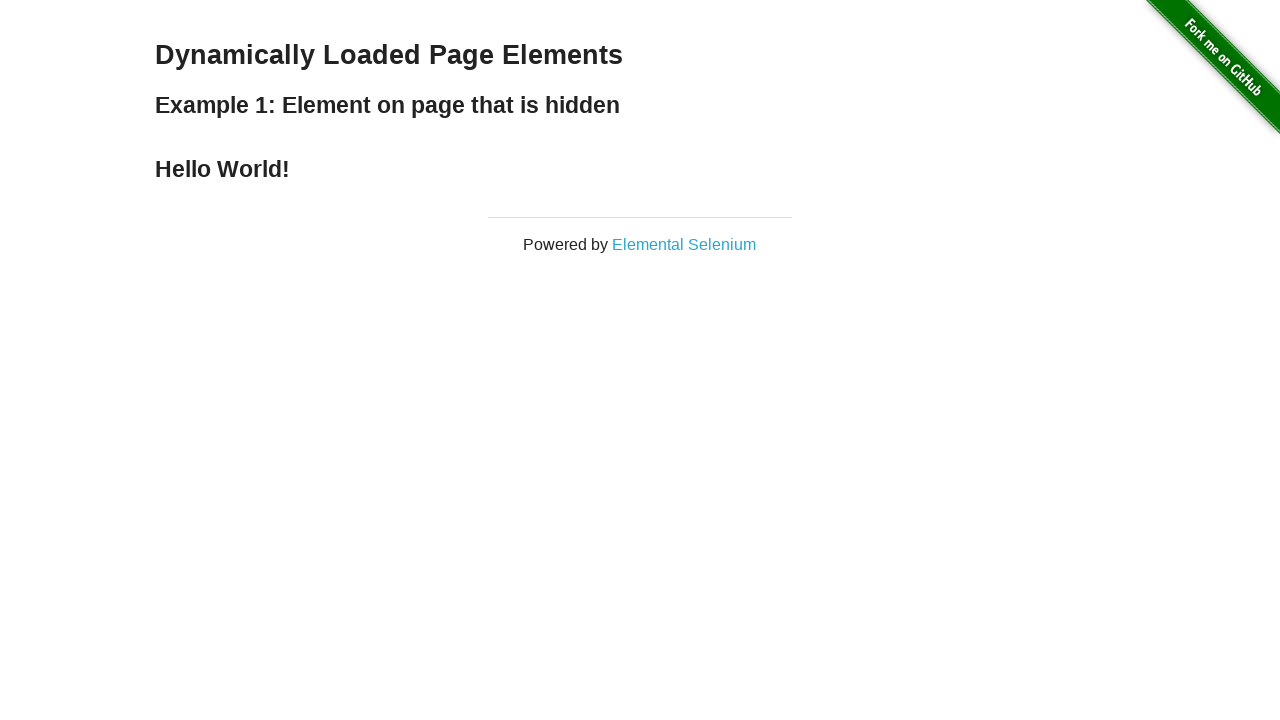